Tests drag and drop functionality on jQuery UI demo page by dragging an element and dropping it onto a target area within an iframe, then verifying the "Dropped!" text appears.

Starting URL: https://jqueryui.com/droppable/

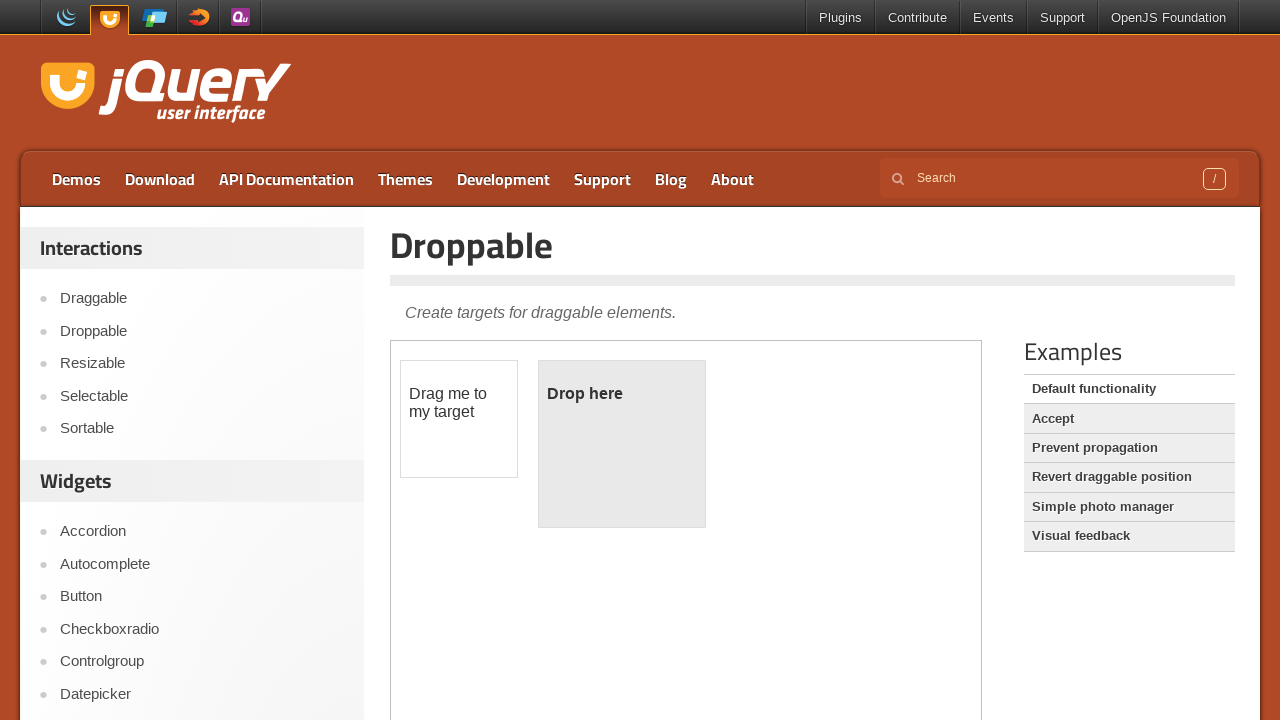

Waited for demo iframe to load
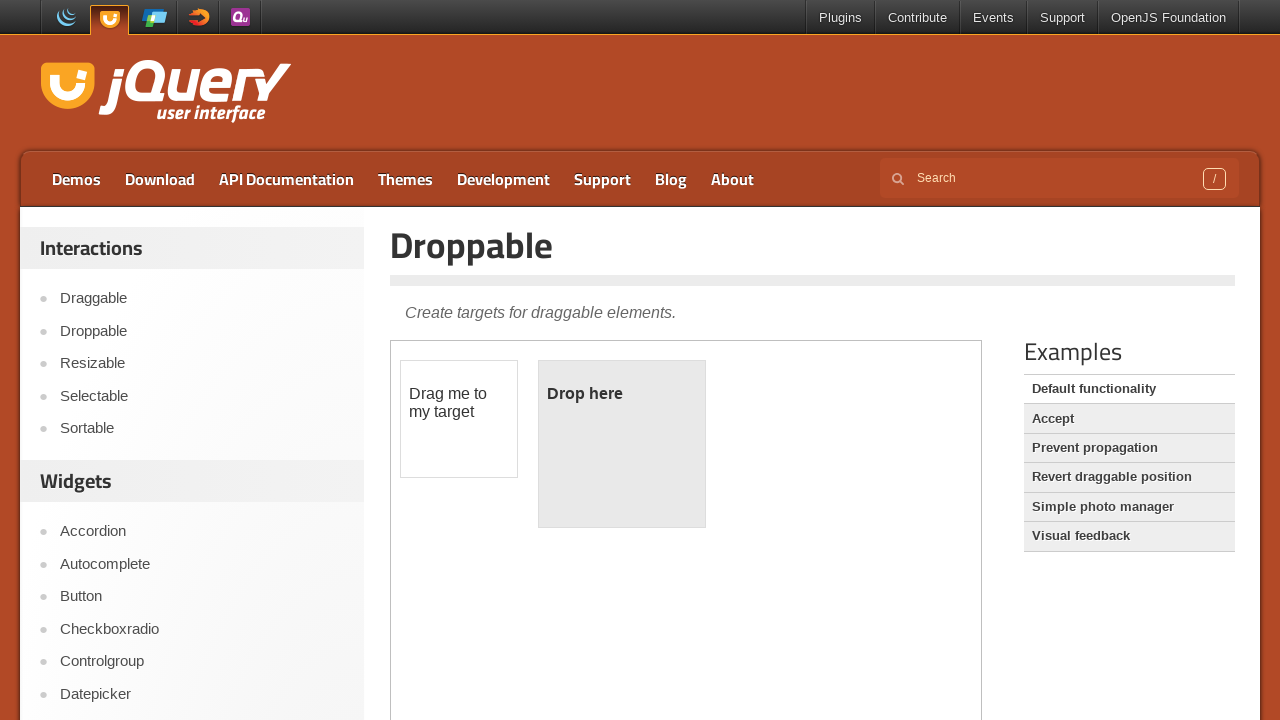

Located demo iframe for context switching
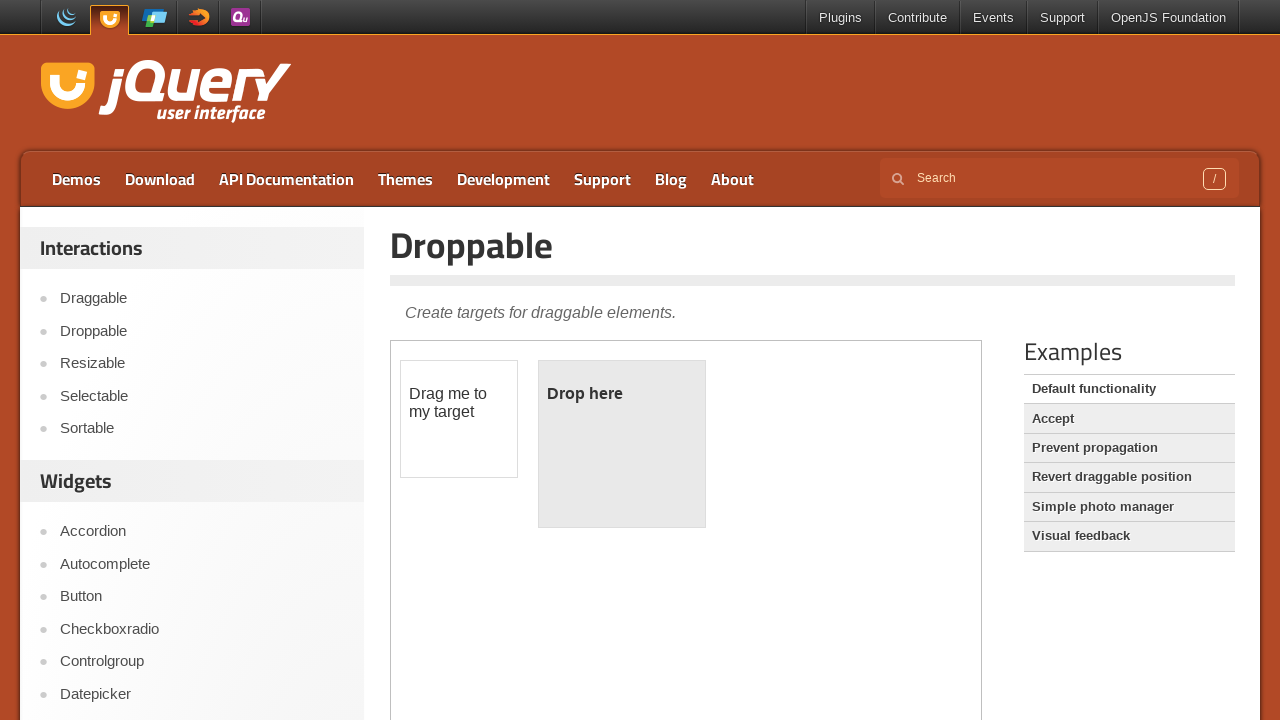

Waited for draggable element (#draggable) to be available
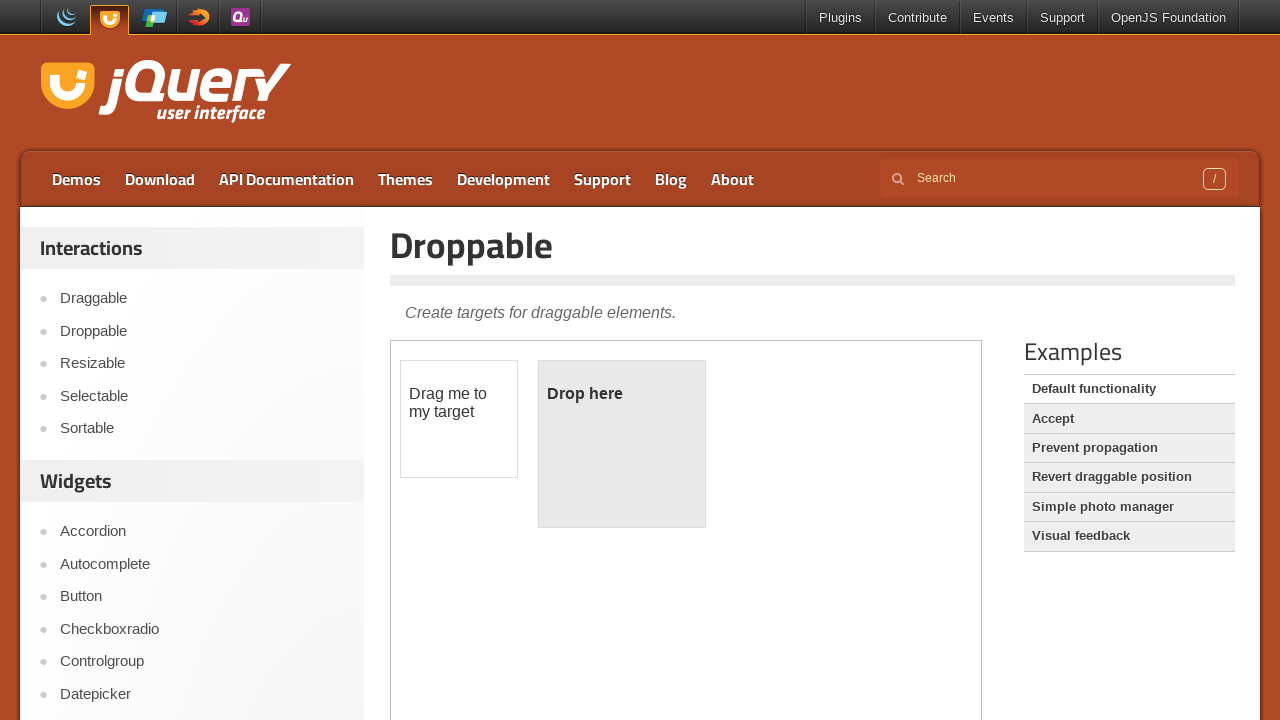

Waited for droppable target element (#droppable) to be available
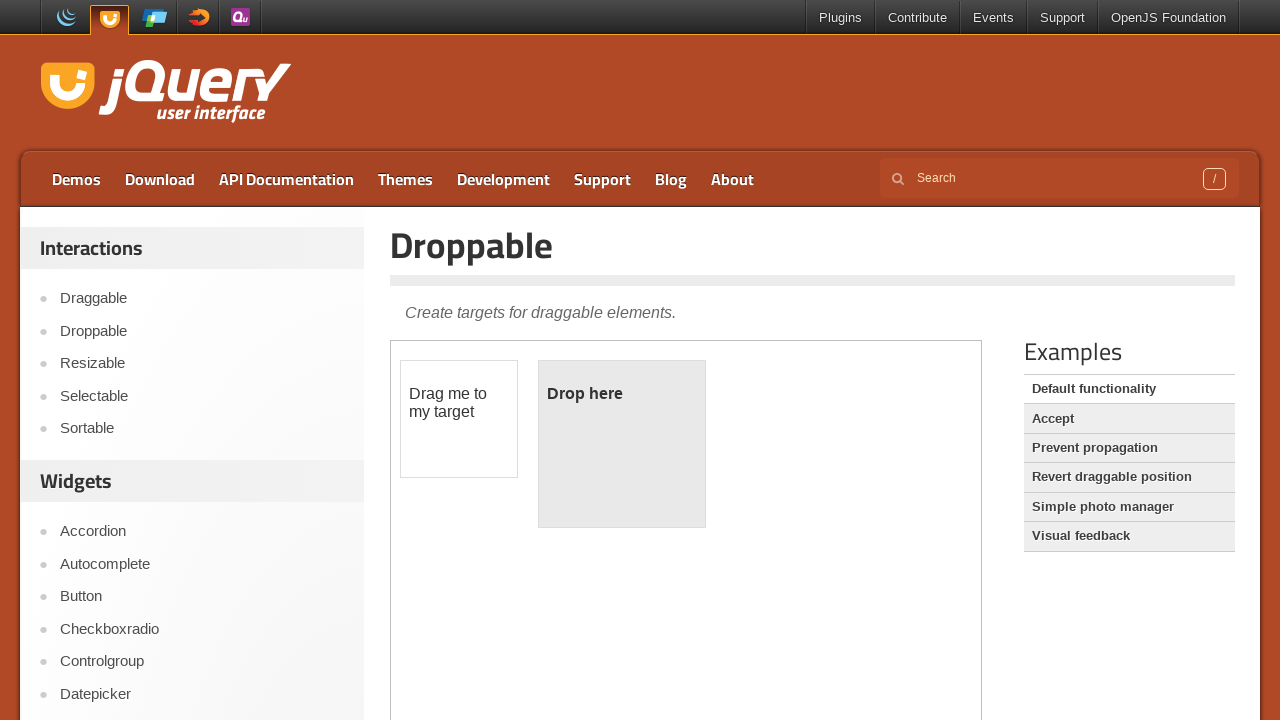

Dragged #draggable element and dropped it onto #droppable target at (622, 444)
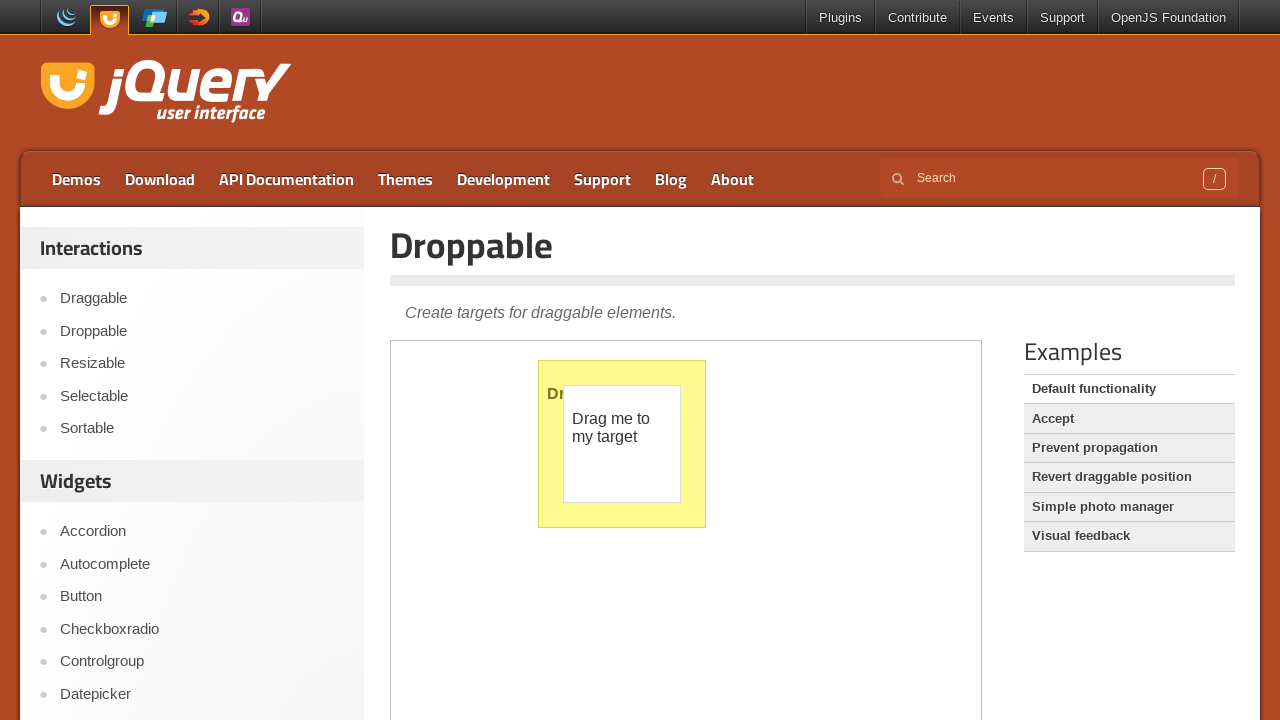

Verified 'Dropped!' text appeared after successful drop
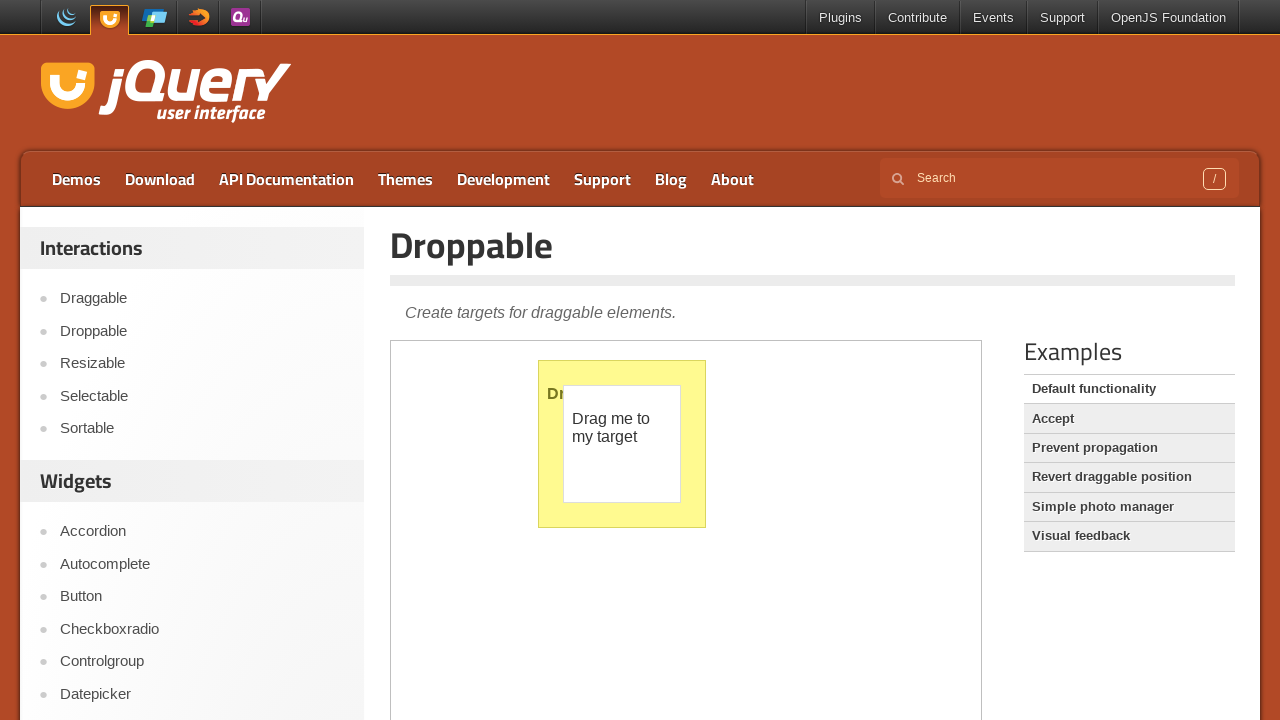

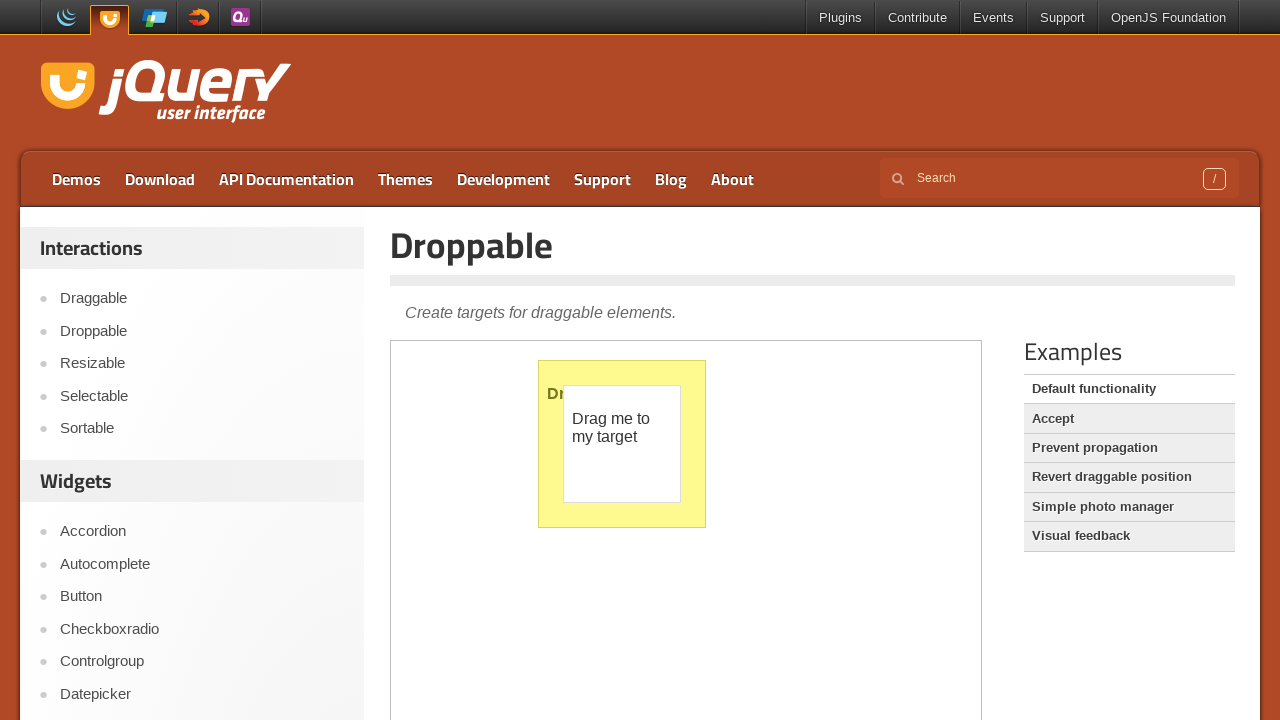